Tests that the toggle all checkbox updates state when individual items are completed or cleared

Starting URL: https://demo.playwright.dev/todomvc

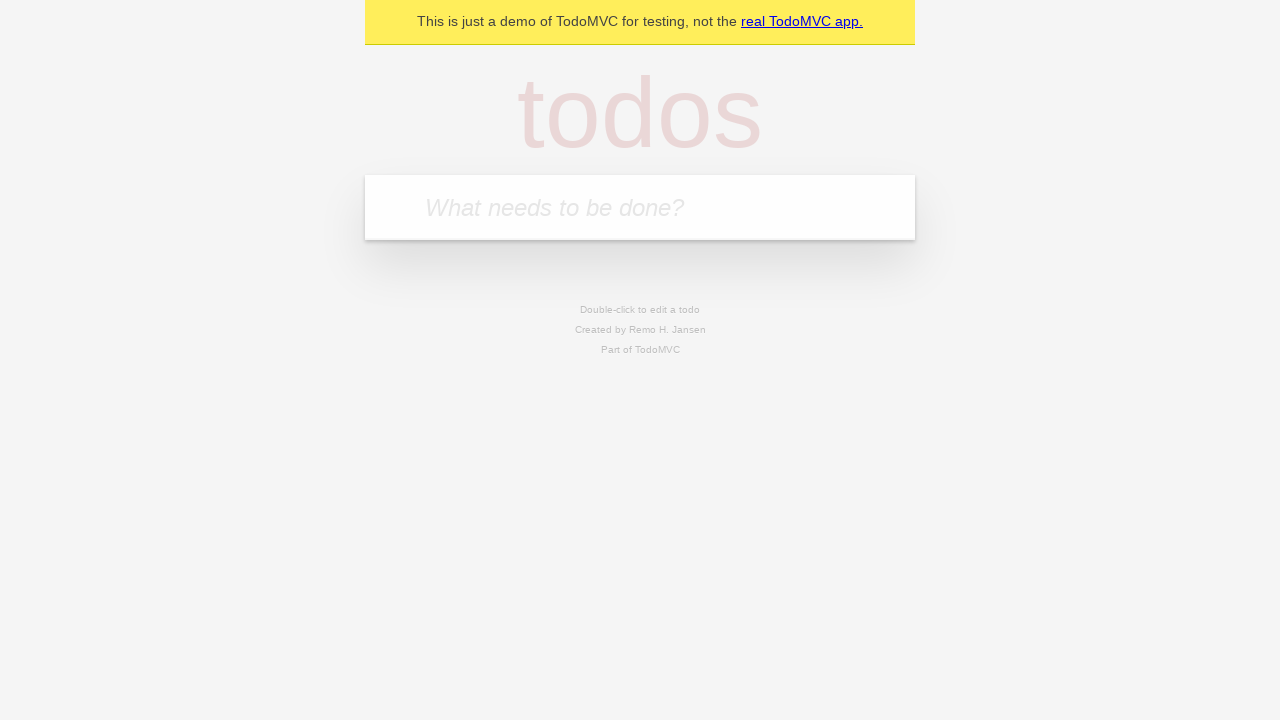

Filled todo input with 'buy some cheese' on internal:attr=[placeholder="What needs to be done?"i]
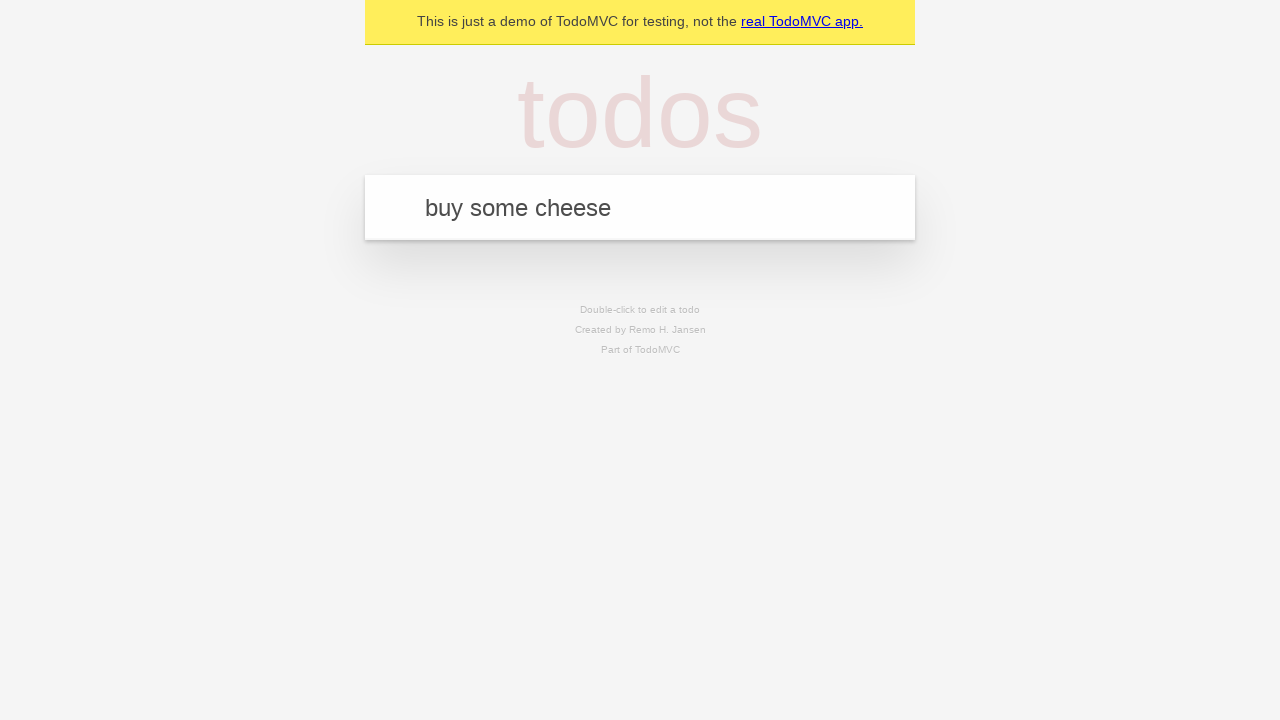

Pressed Enter to create todo 'buy some cheese' on internal:attr=[placeholder="What needs to be done?"i]
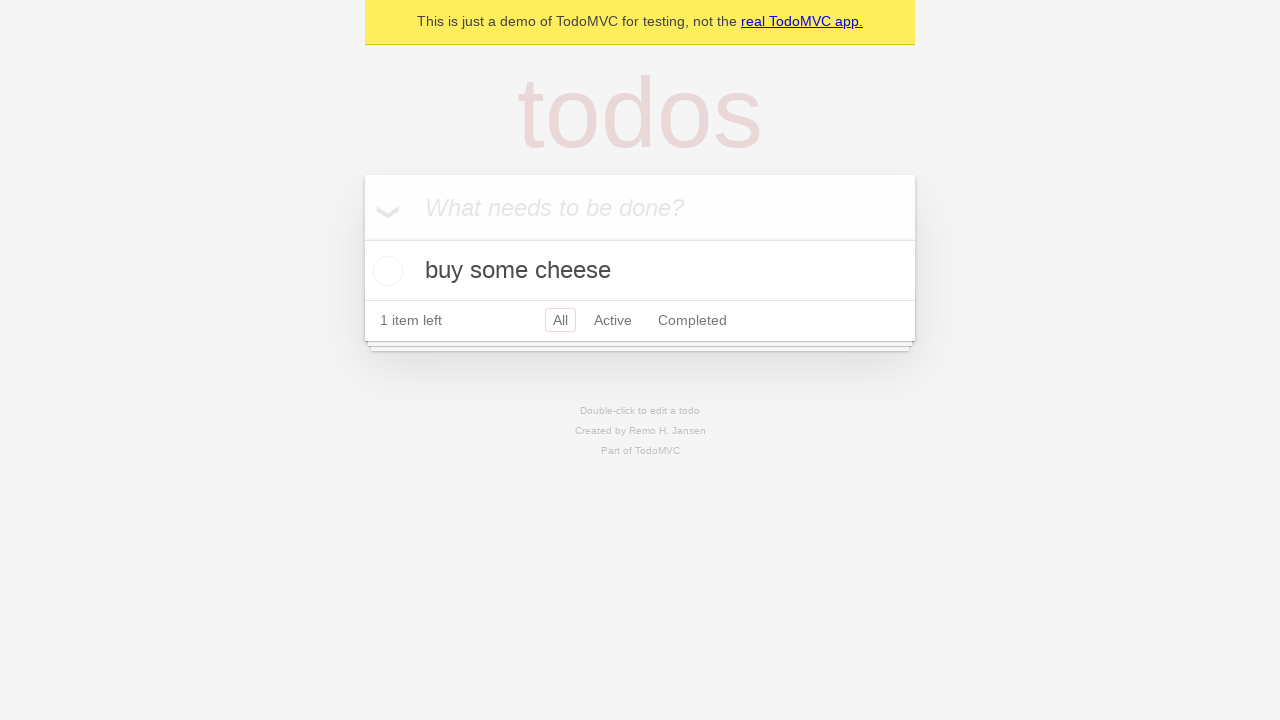

Filled todo input with 'feed the cat' on internal:attr=[placeholder="What needs to be done?"i]
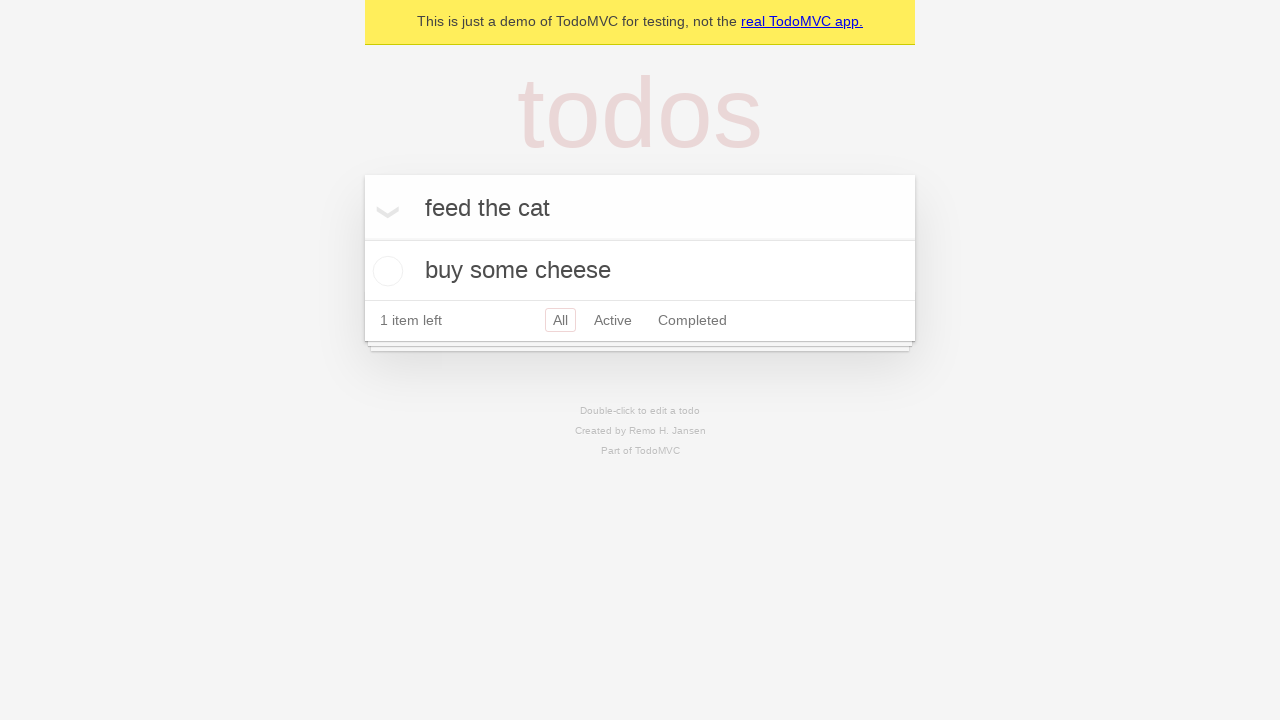

Pressed Enter to create todo 'feed the cat' on internal:attr=[placeholder="What needs to be done?"i]
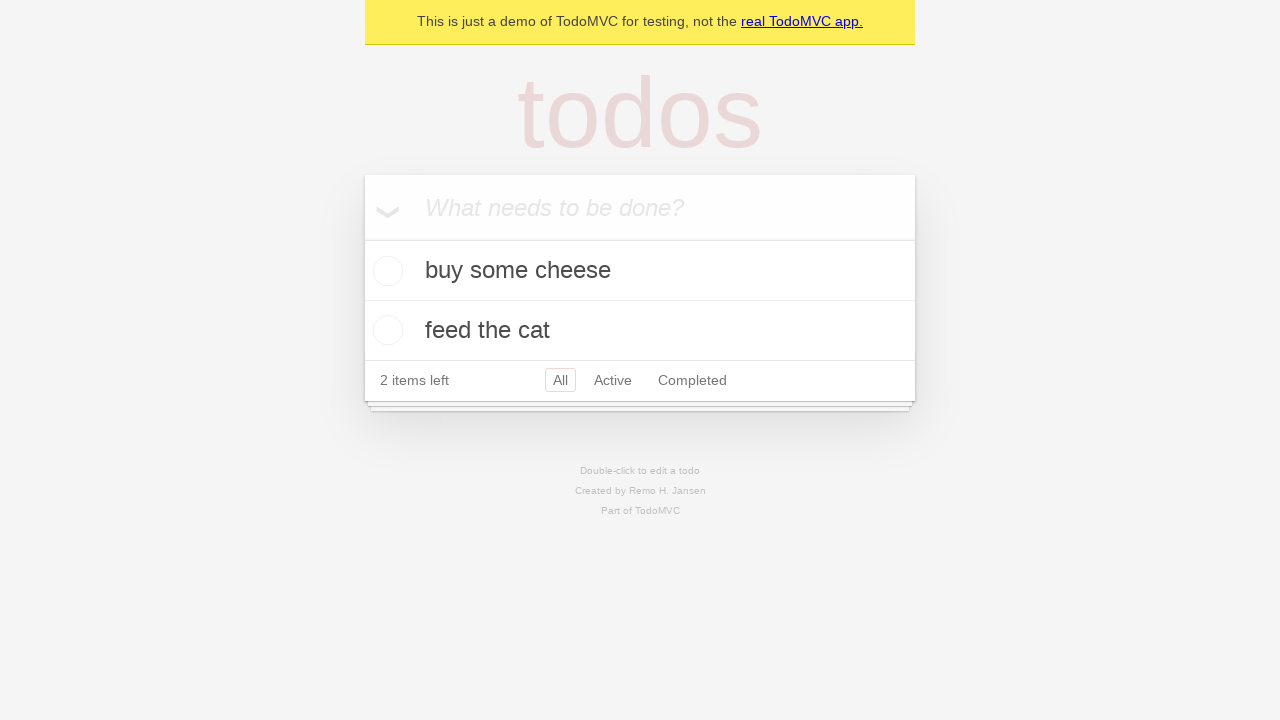

Filled todo input with 'book a doctors appointment' on internal:attr=[placeholder="What needs to be done?"i]
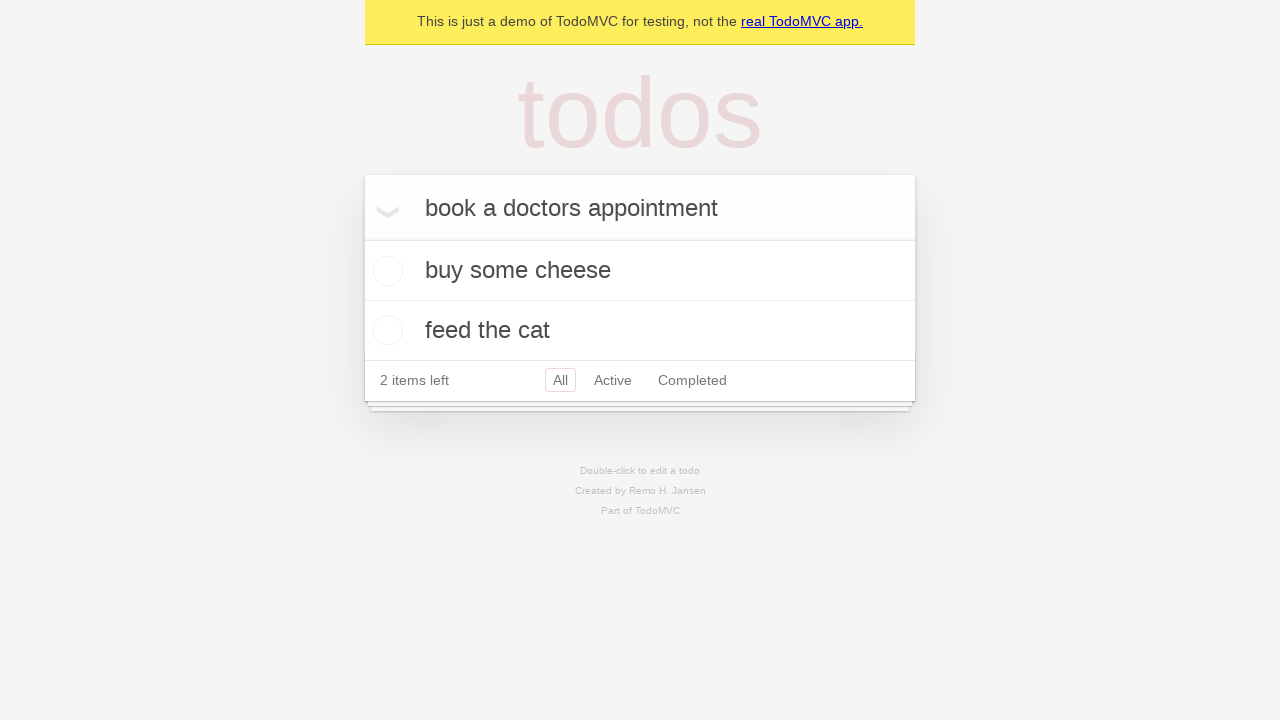

Pressed Enter to create todo 'book a doctors appointment' on internal:attr=[placeholder="What needs to be done?"i]
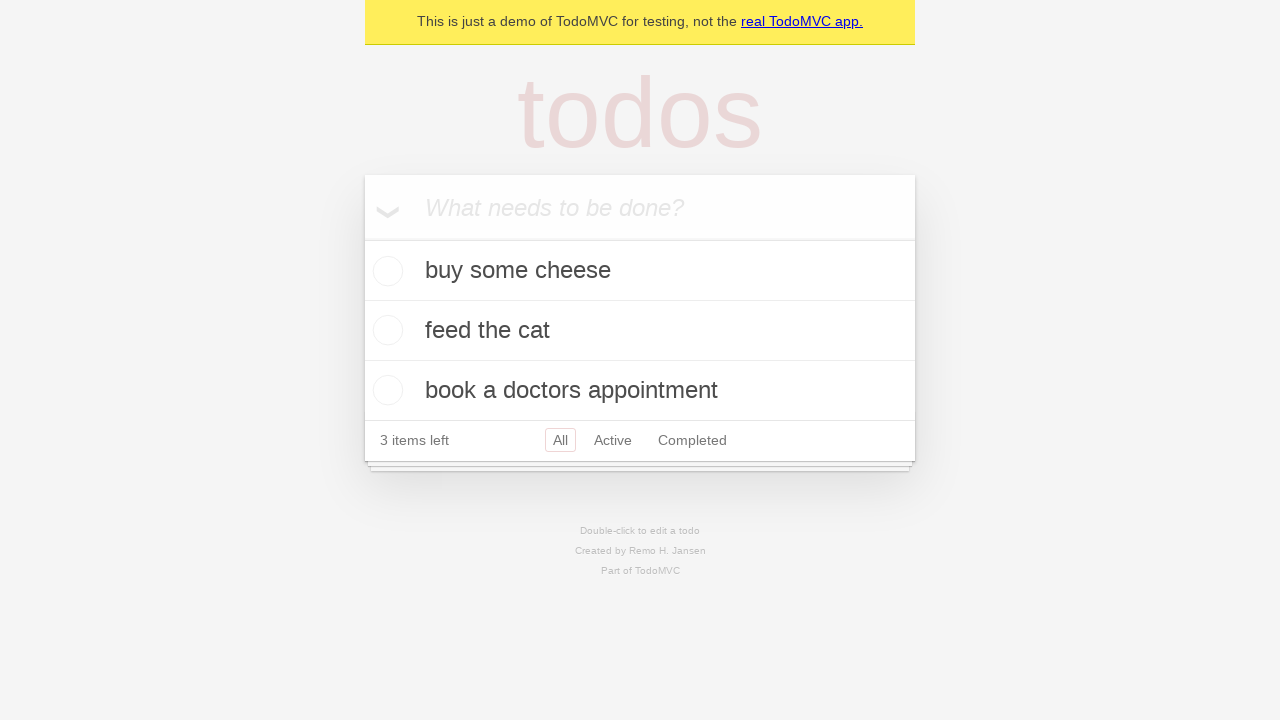

All 3 todo items loaded
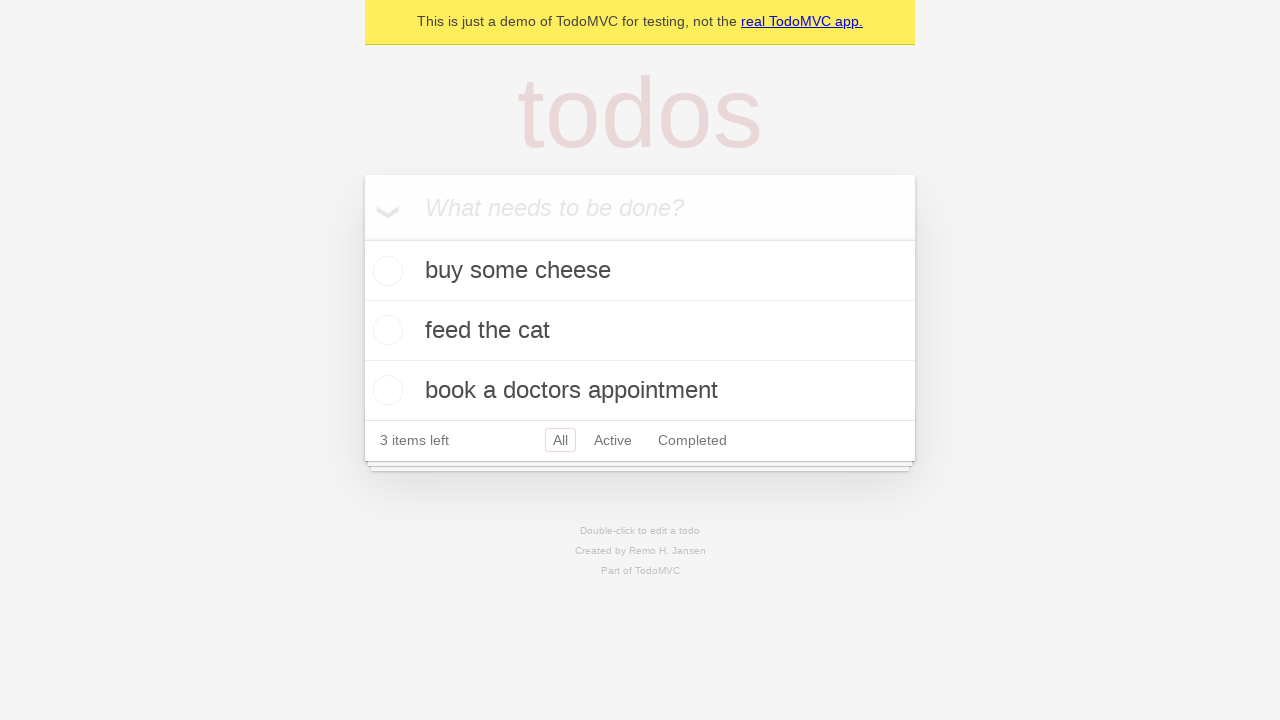

Clicked 'Mark all as complete' checkbox to check all items at (362, 238) on internal:label="Mark all as complete"i
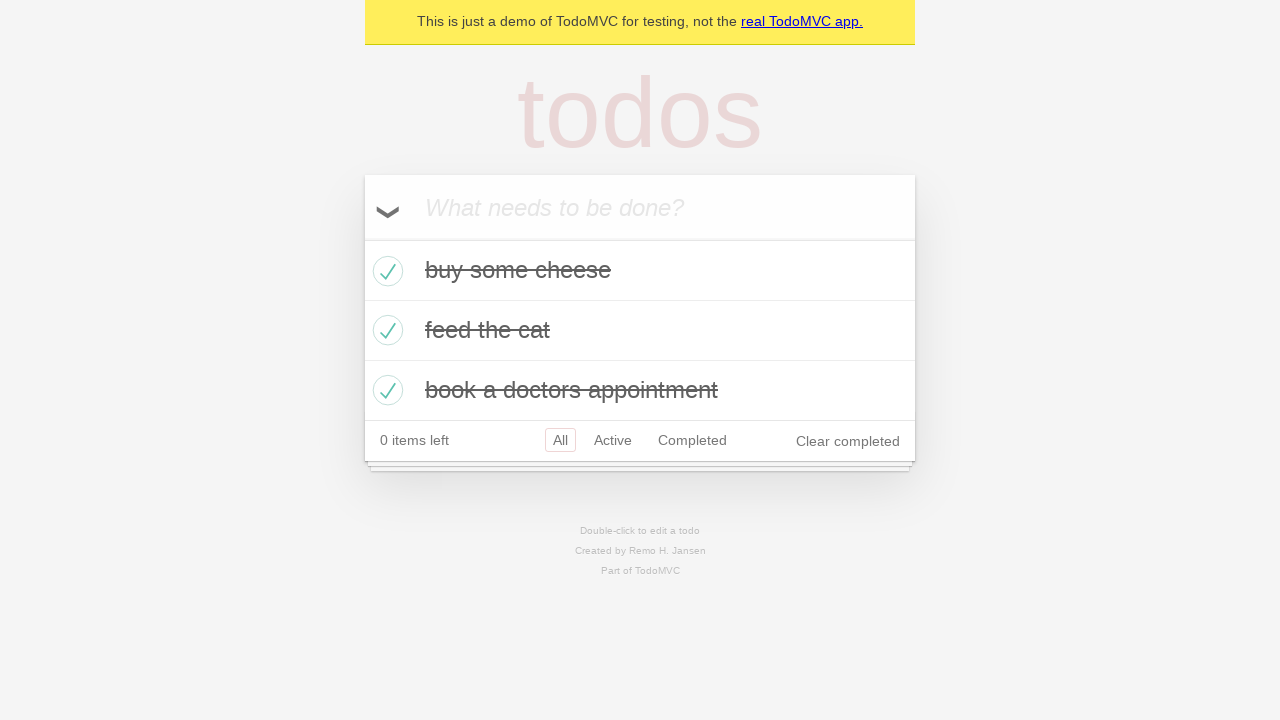

Unchecked the first todo item at (385, 271) on internal:testid=[data-testid="todo-item"s] >> nth=0 >> internal:role=checkbox
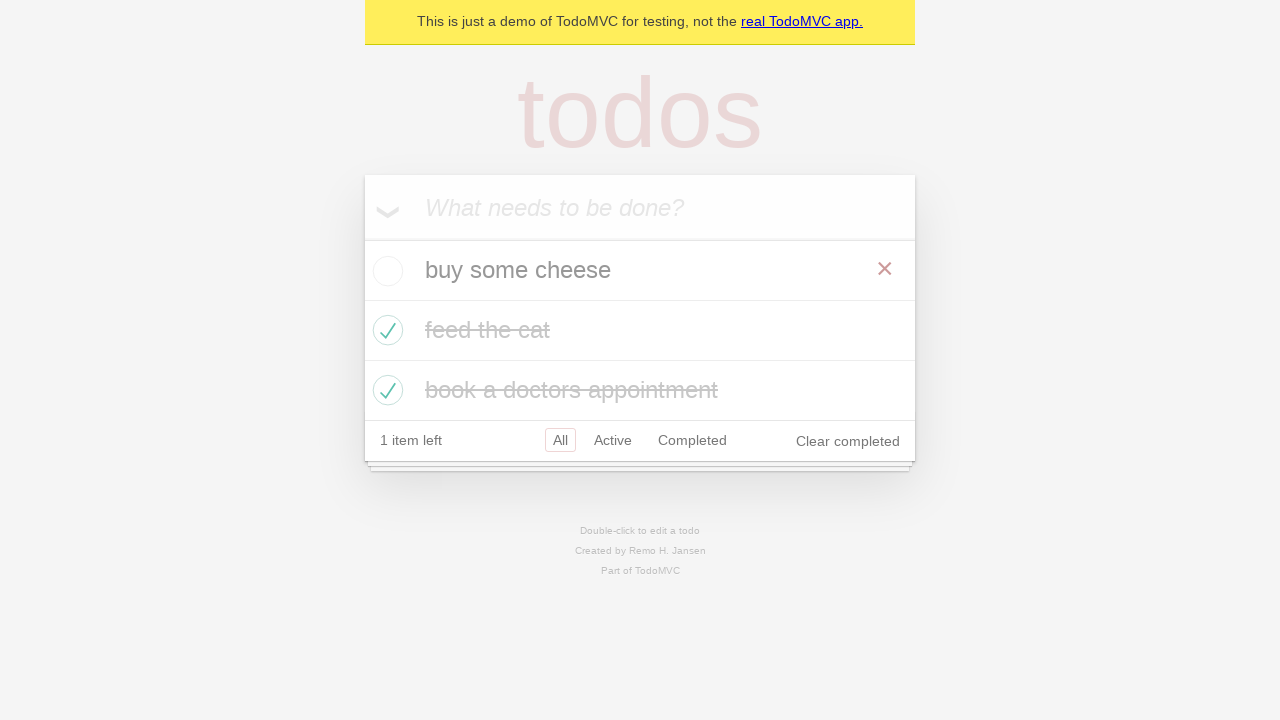

Checked the first todo item again at (385, 271) on internal:testid=[data-testid="todo-item"s] >> nth=0 >> internal:role=checkbox
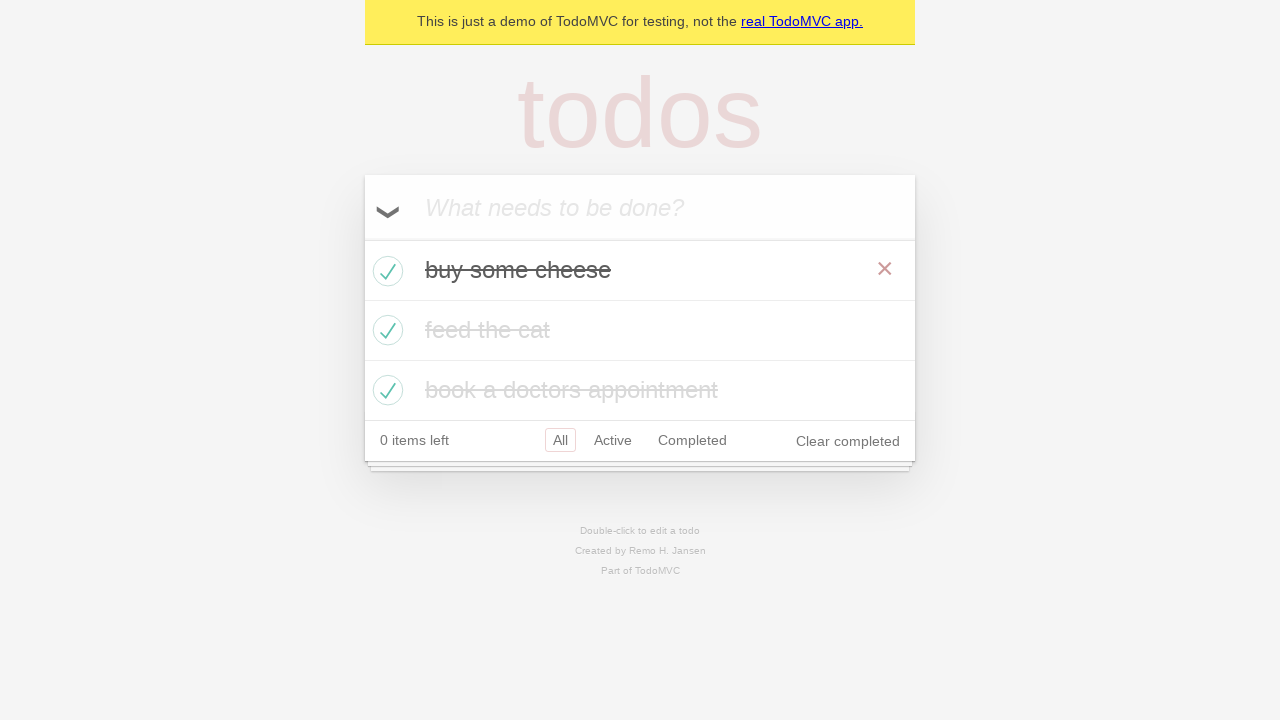

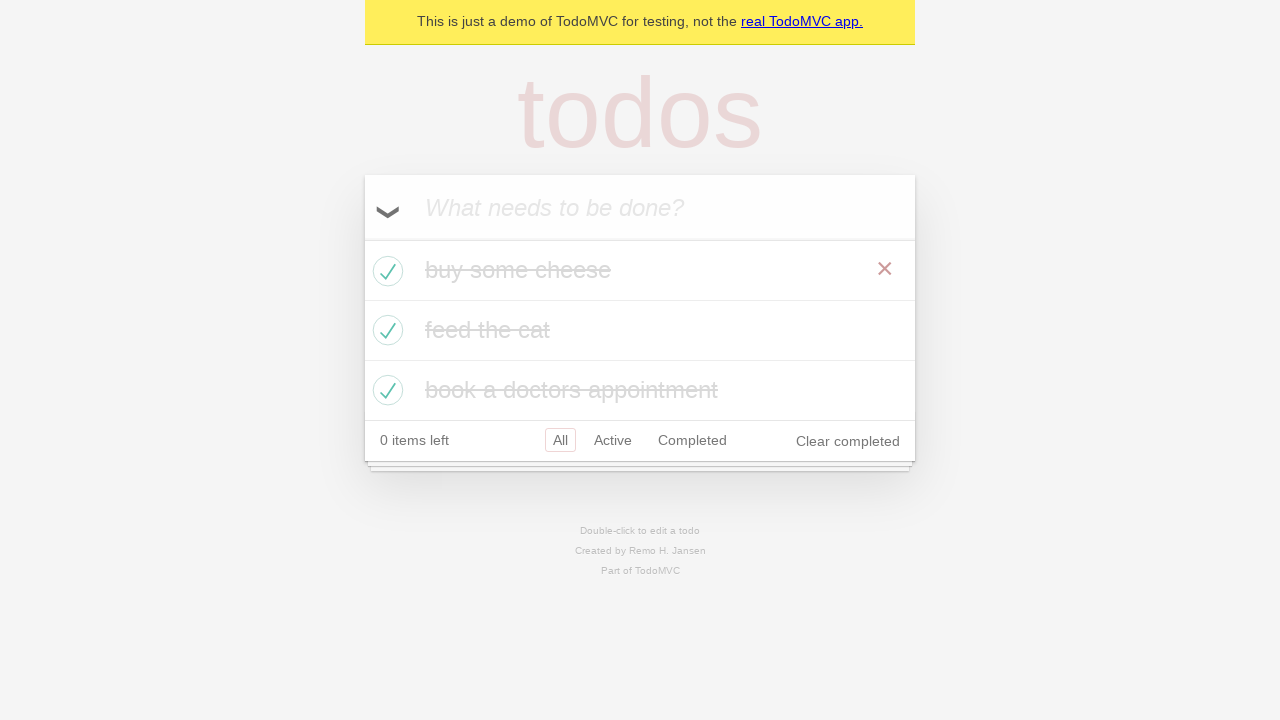